Tests division operation on calculator by clicking 9 / 3 and verifying result equals 3

Starting URL: https://testpages.eviltester.com/styled/apps/calculator.html

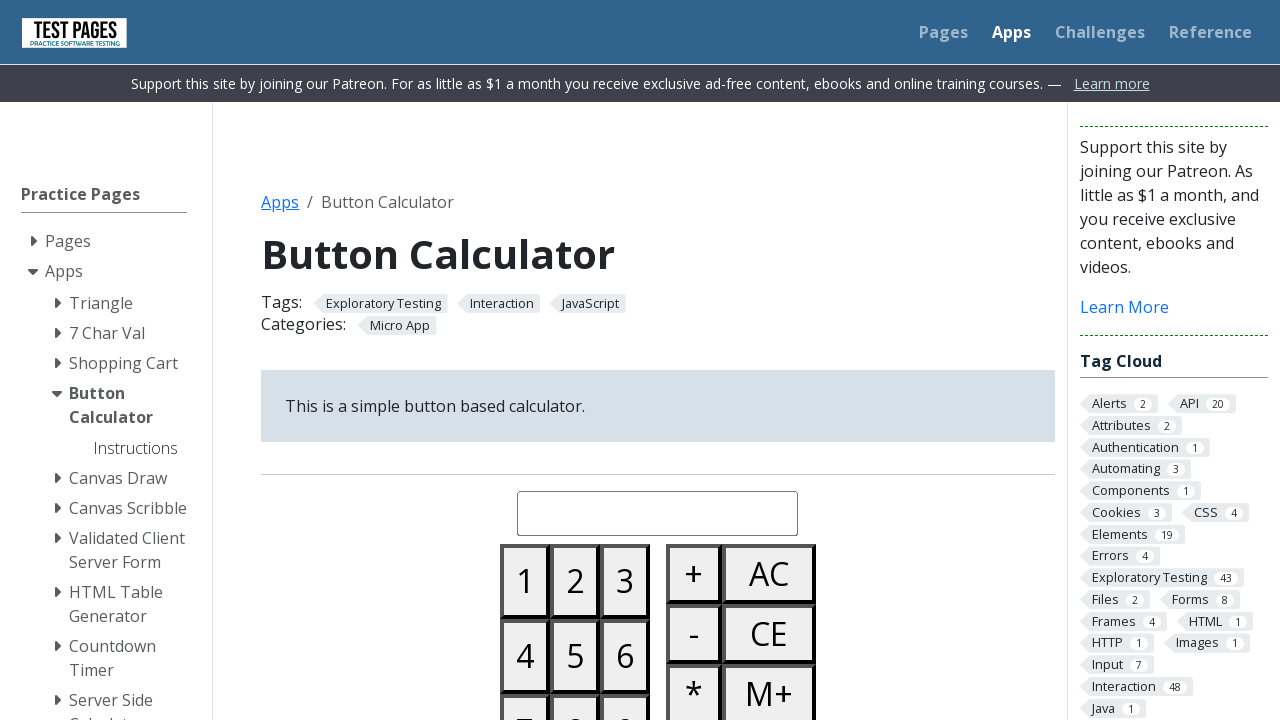

Clicked all clear button to reset calculator at (769, 574) on #buttonallclear
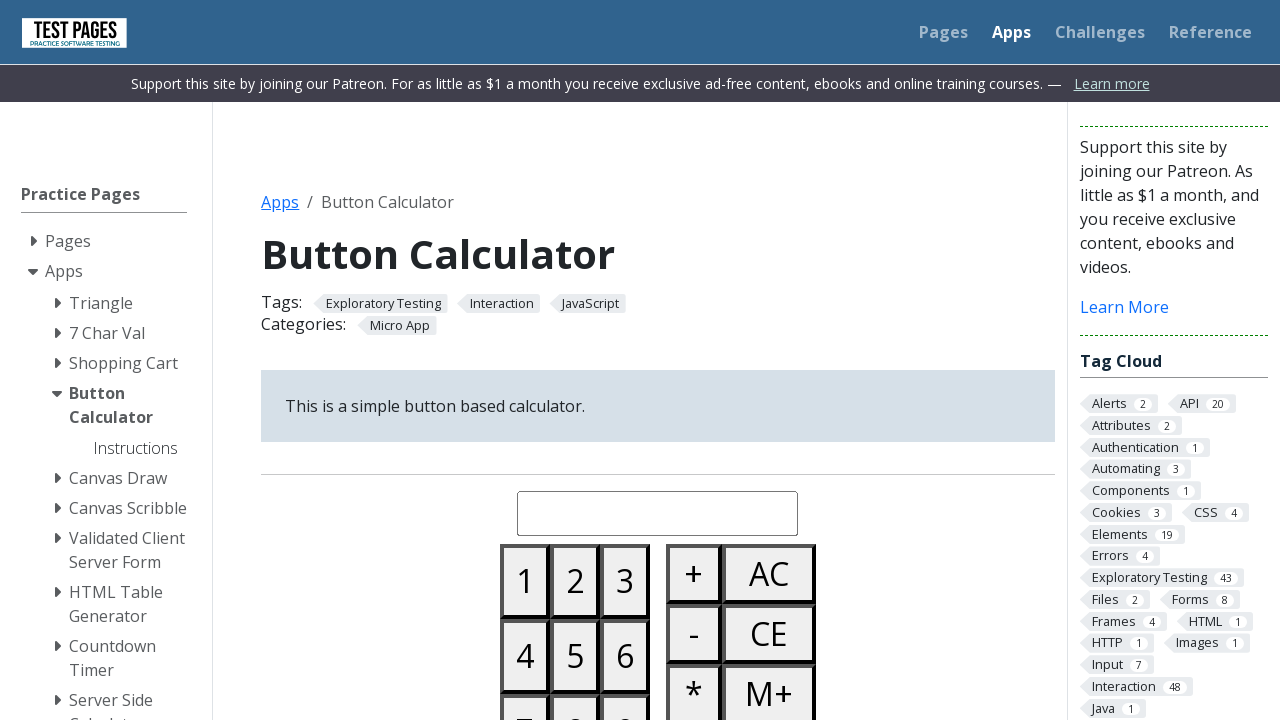

Clicked number 9 at (625, 683) on #button09
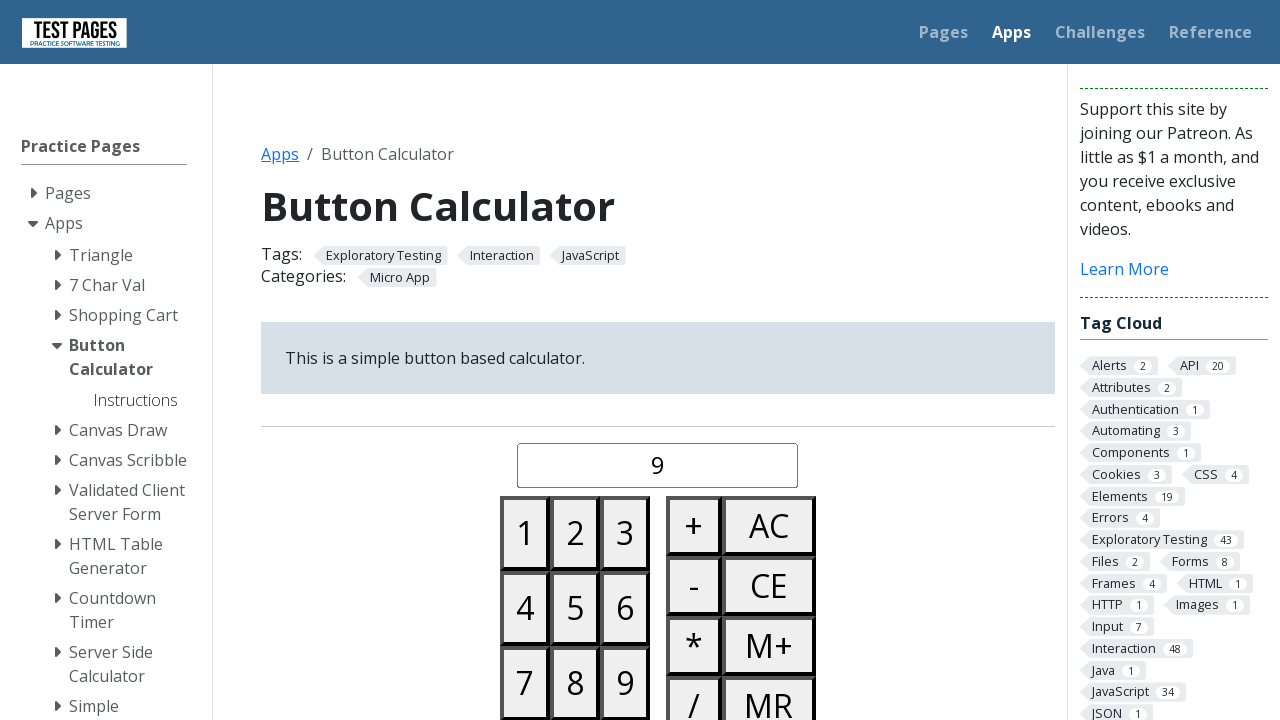

Clicked divide button at (694, 690) on #buttondivide
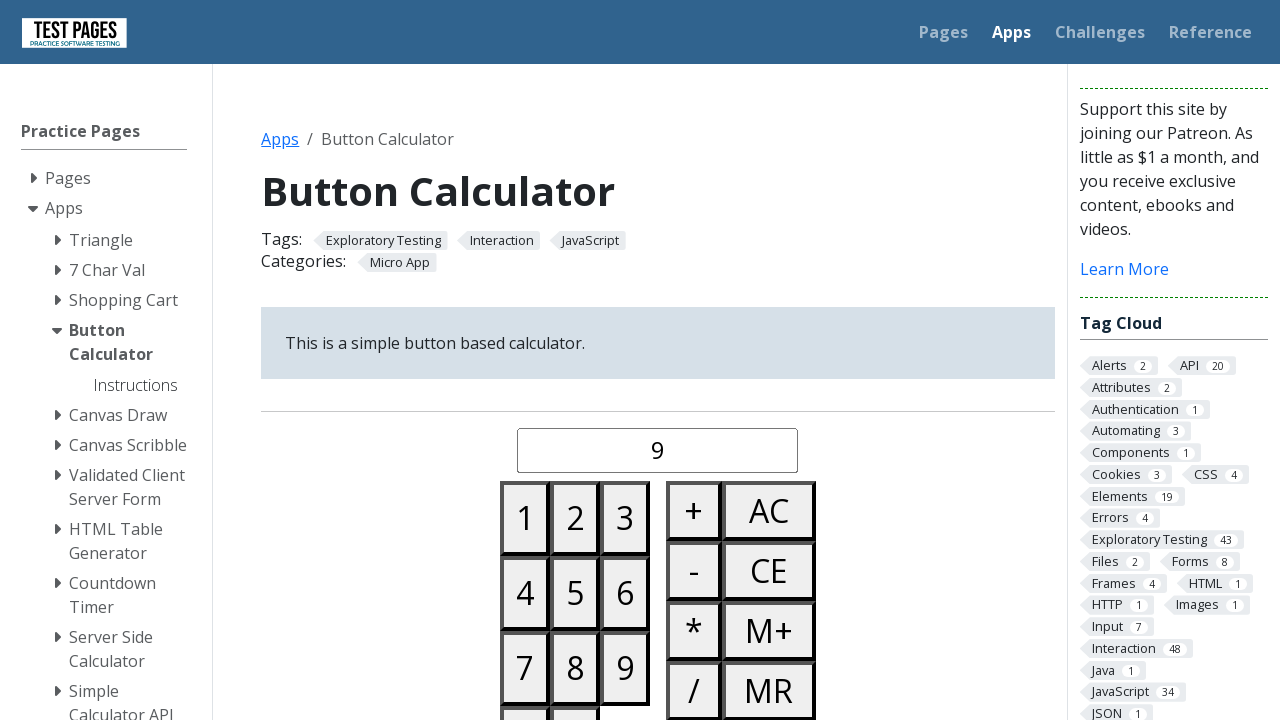

Clicked number 3 at (625, 518) on #button03
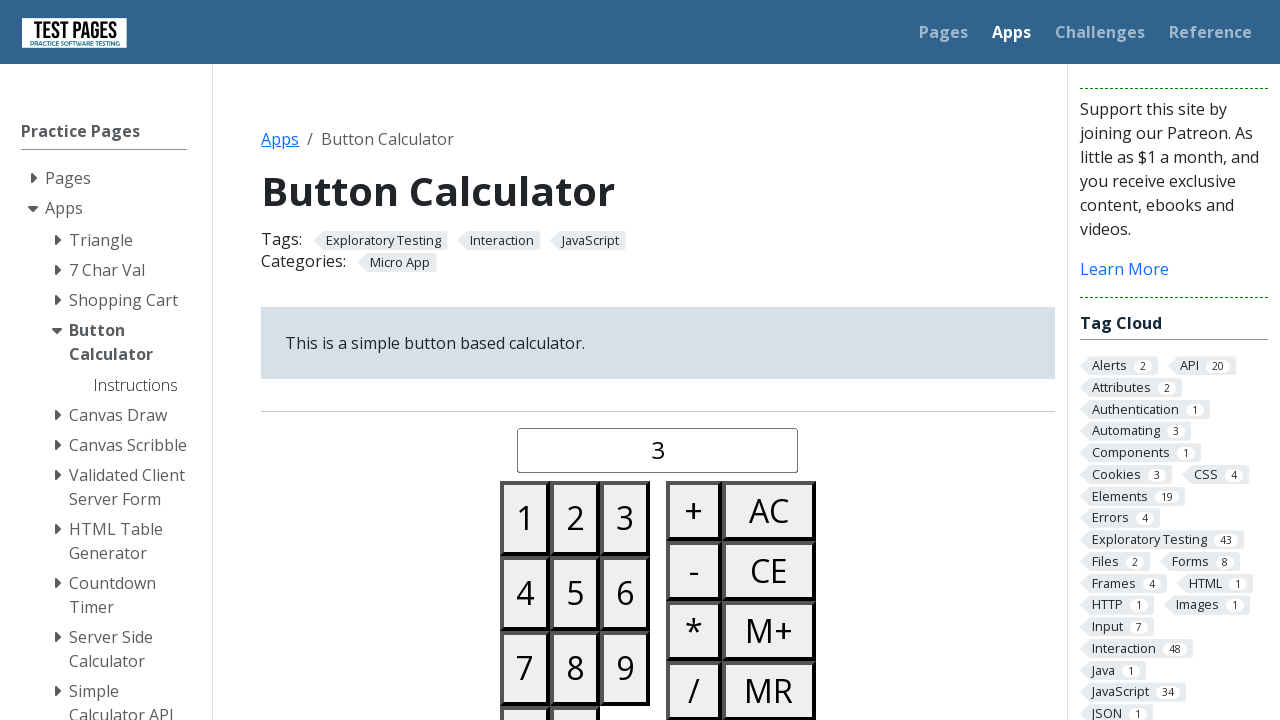

Clicked equals button to compute division result at (694, 360) on #buttonequals
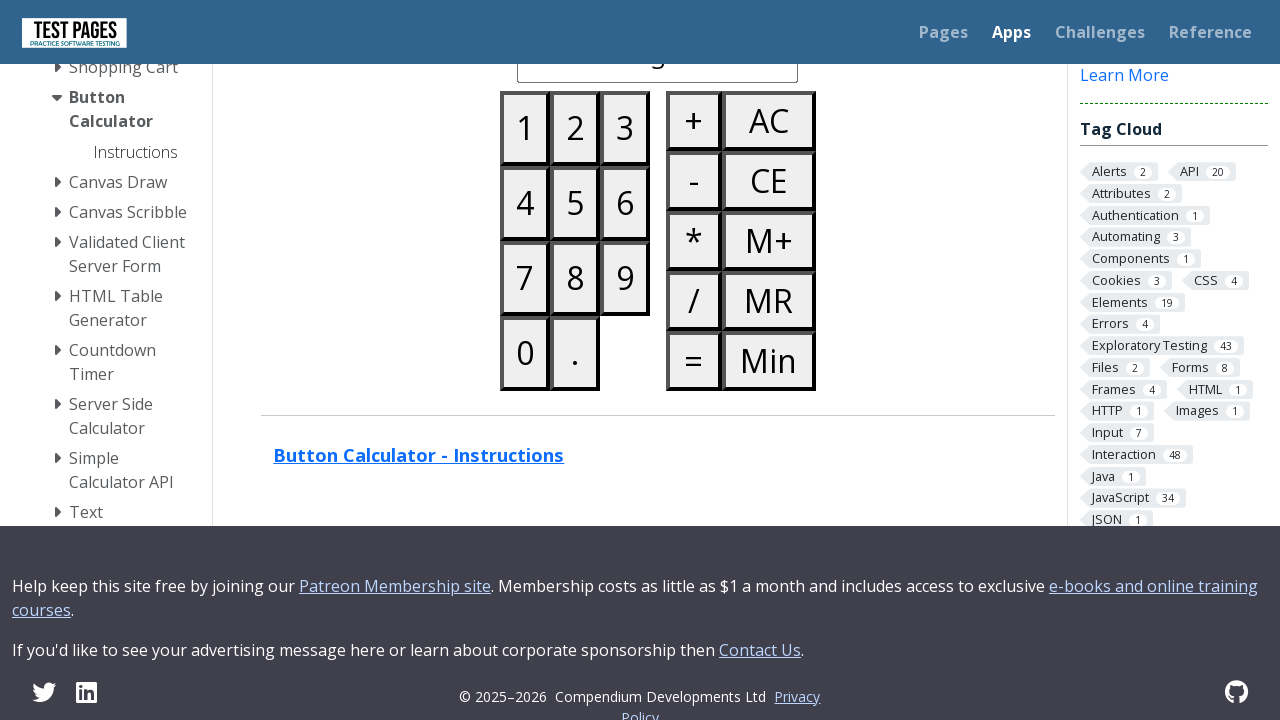

Verified that division result equals 3
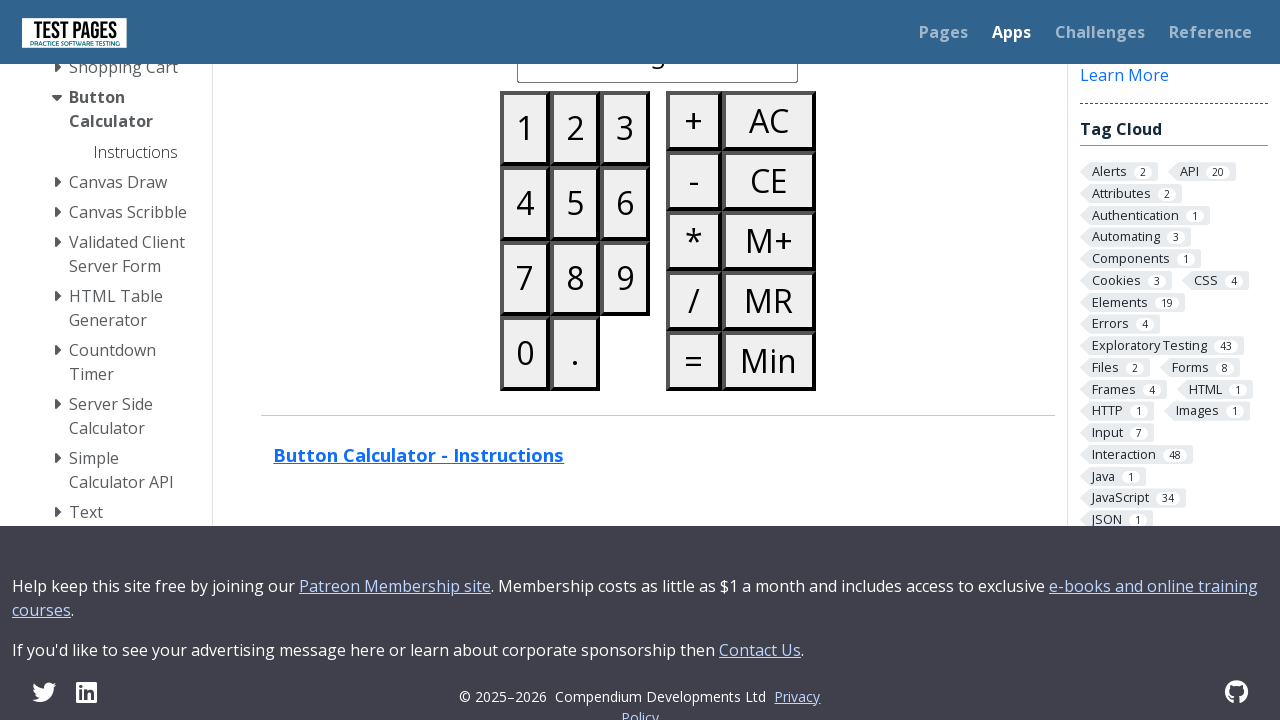

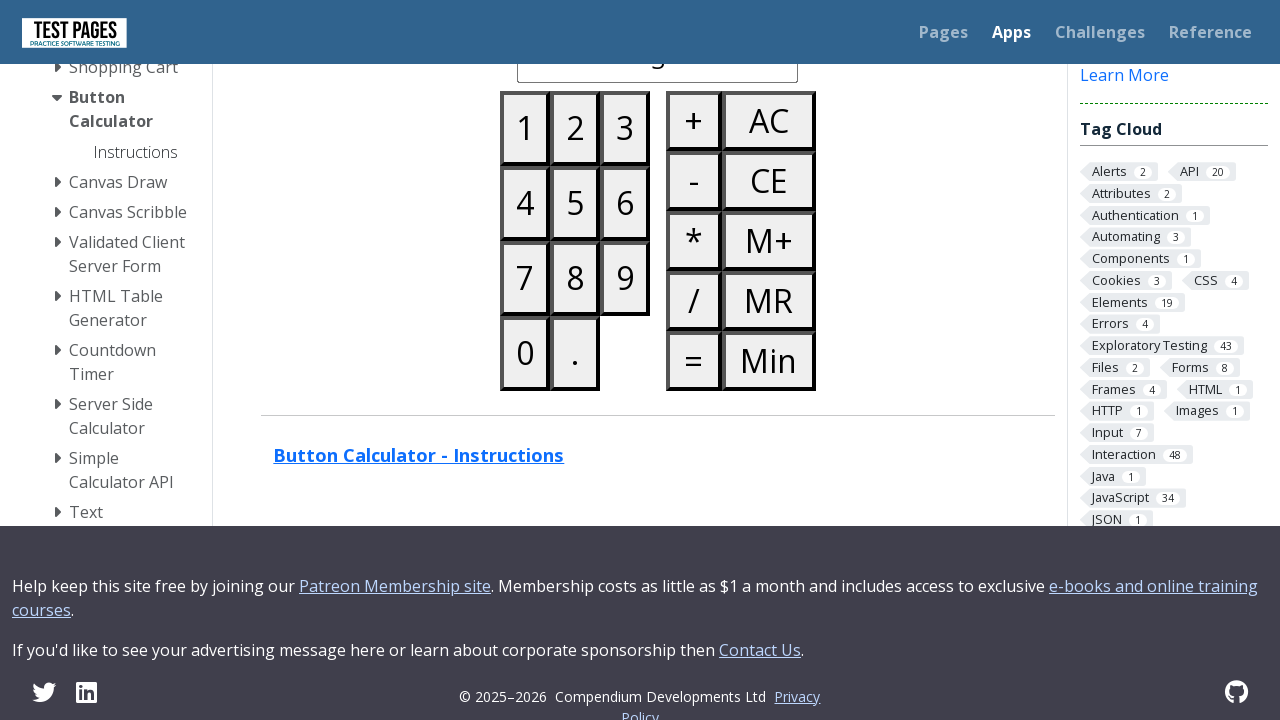